Tests the checkout/order placement functionality by adding a product to cart, proceeding to checkout, filling in the order form, and completing the purchase.

Starting URL: https://www.demoblaze.com/

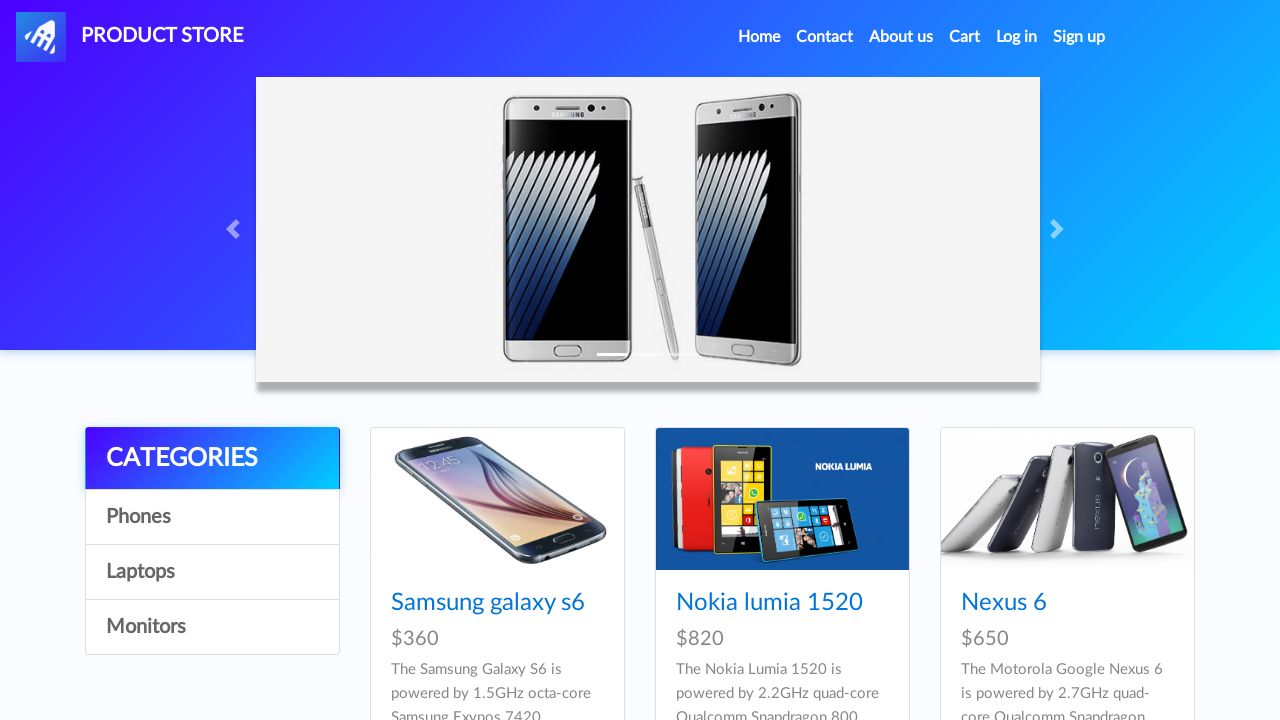

Waited for products to load on homepage
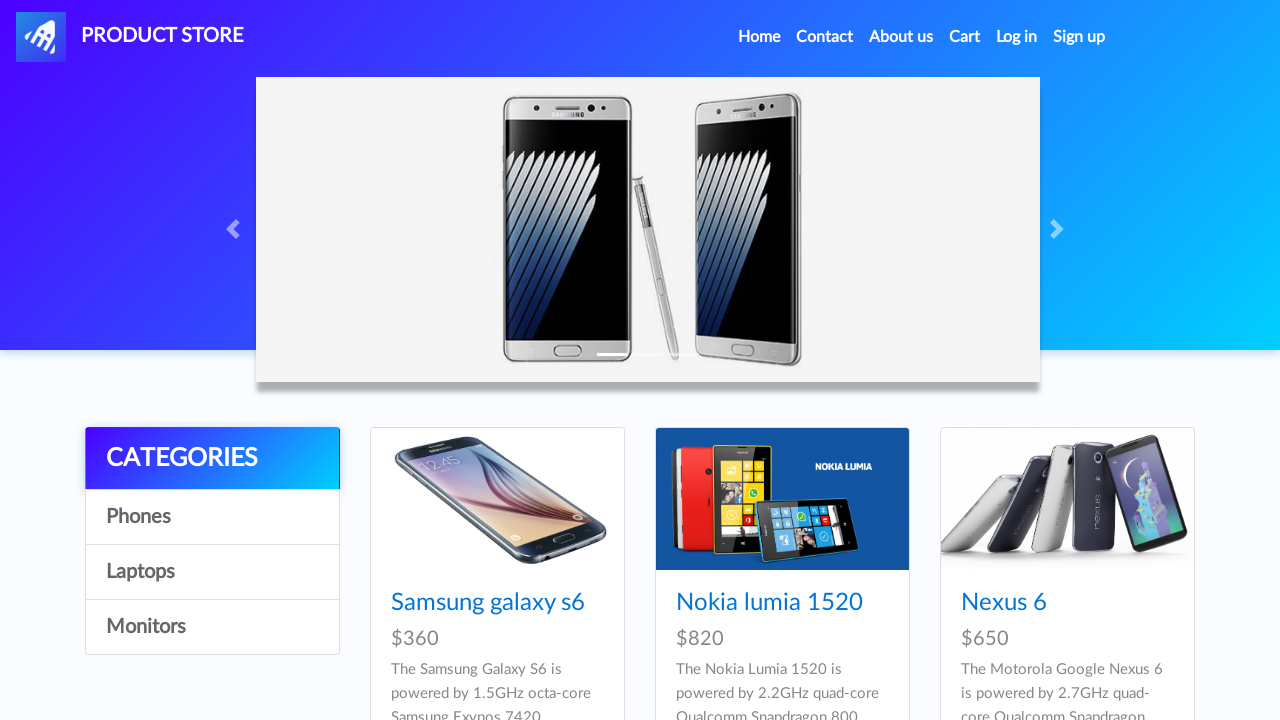

Clicked on the first product at (497, 603) on .card-title >> nth=0
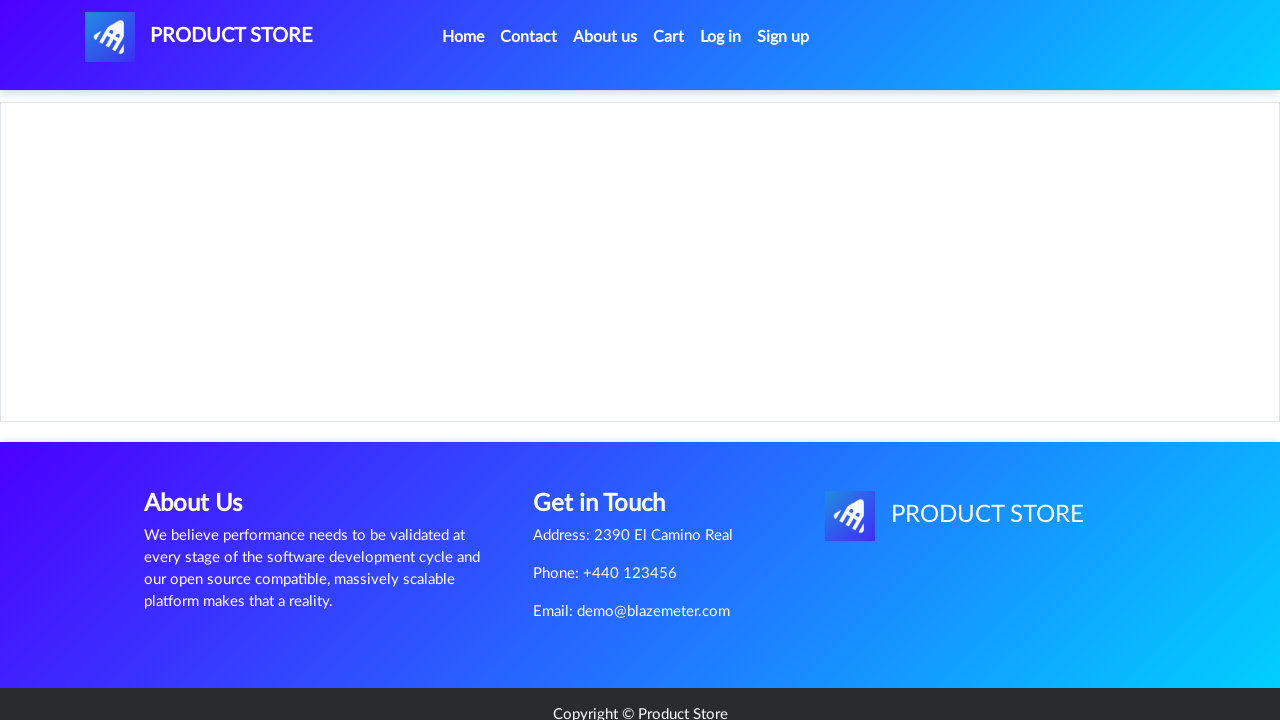

Product details page loaded
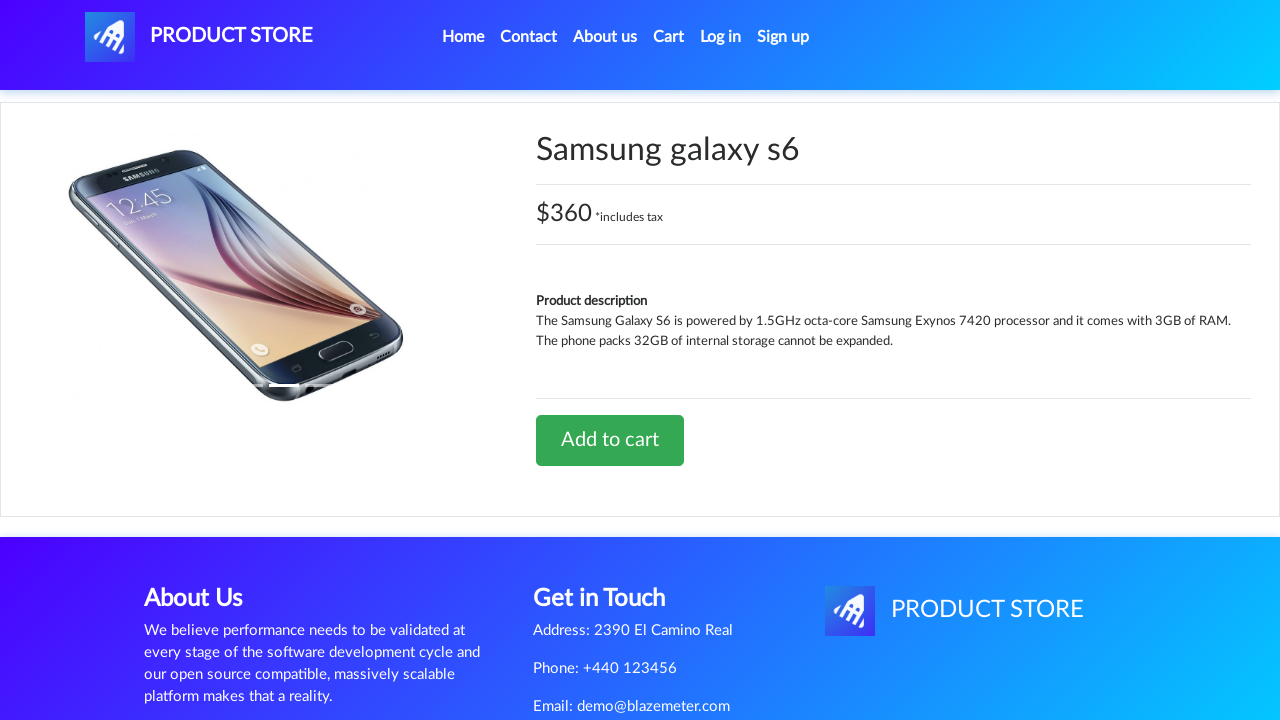

Set up dialog handler to accept confirmation
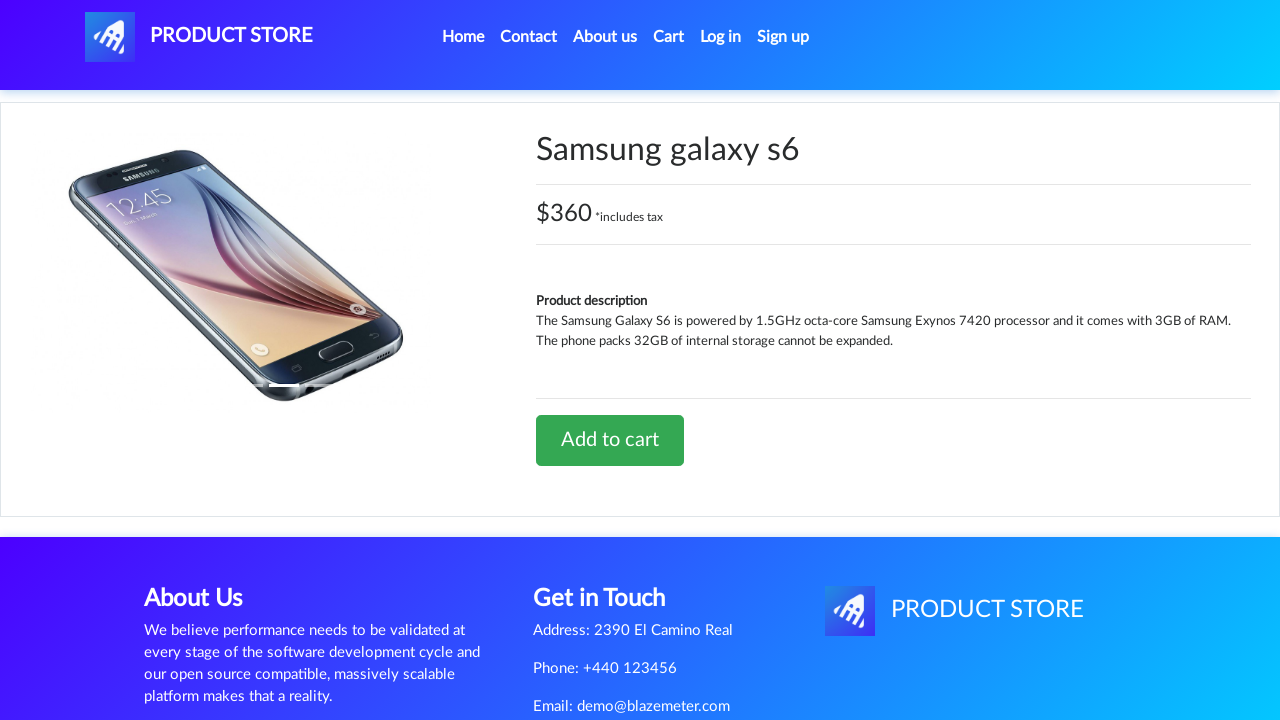

Clicked 'Add to cart' button at (610, 440) on a.btn.btn-success.btn-lg
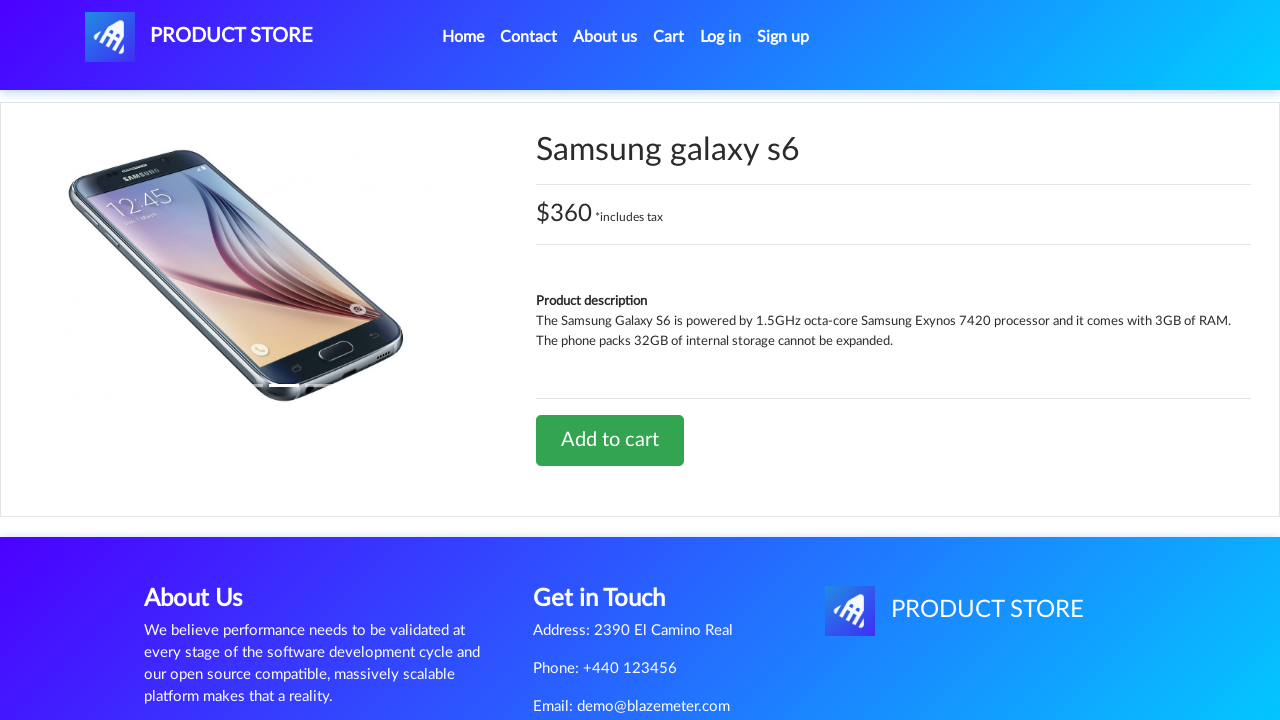

Waited for add to cart action to complete
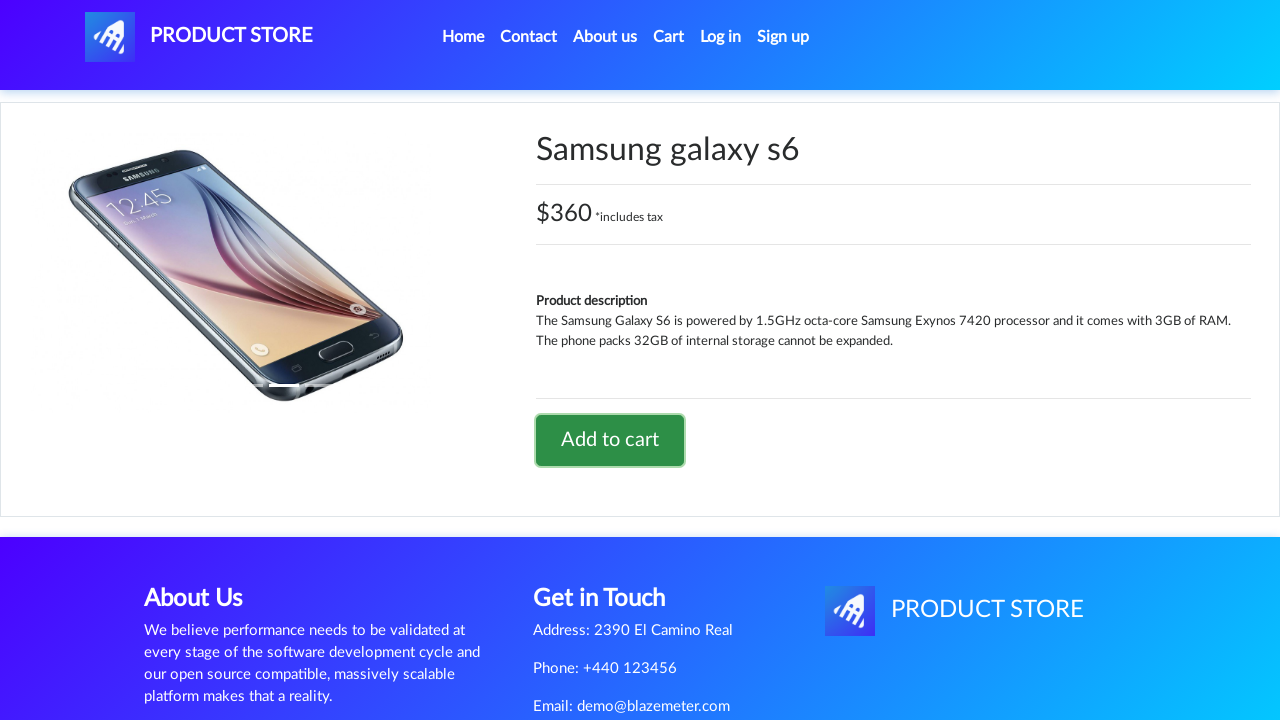

Clicked on cart link to navigate to shopping cart at (669, 37) on #cartur
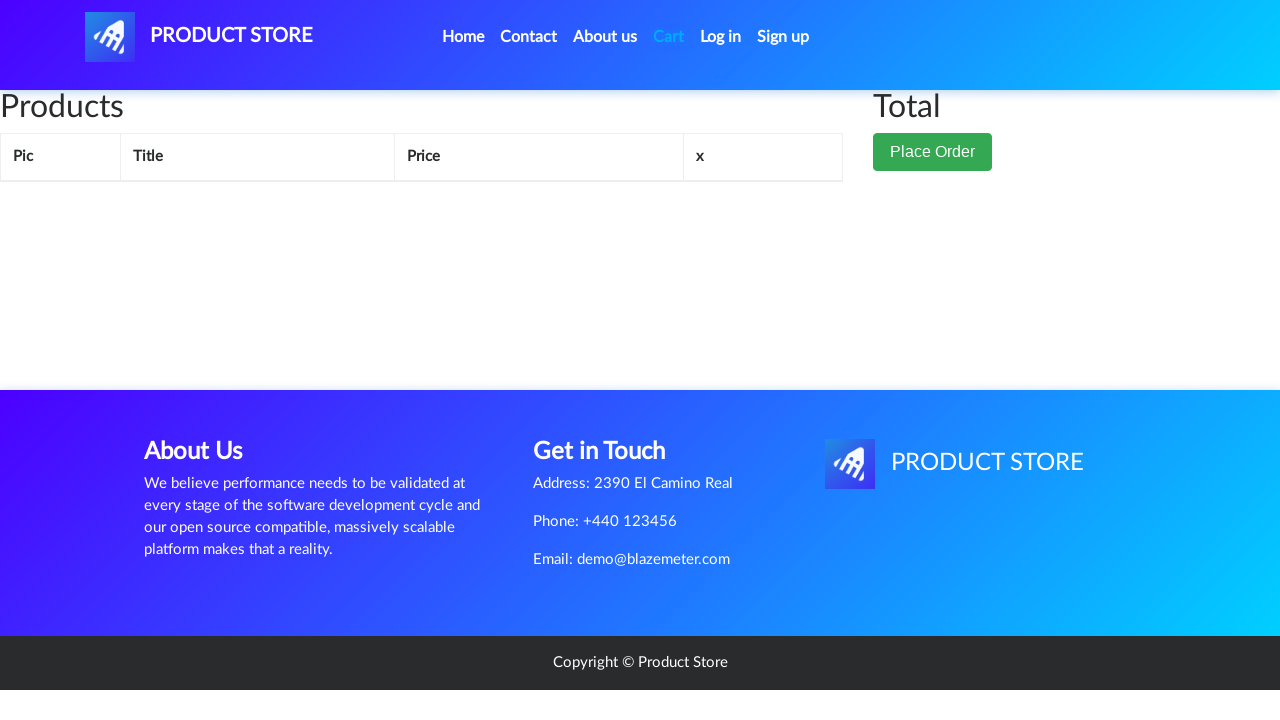

Cart items loaded and displayed
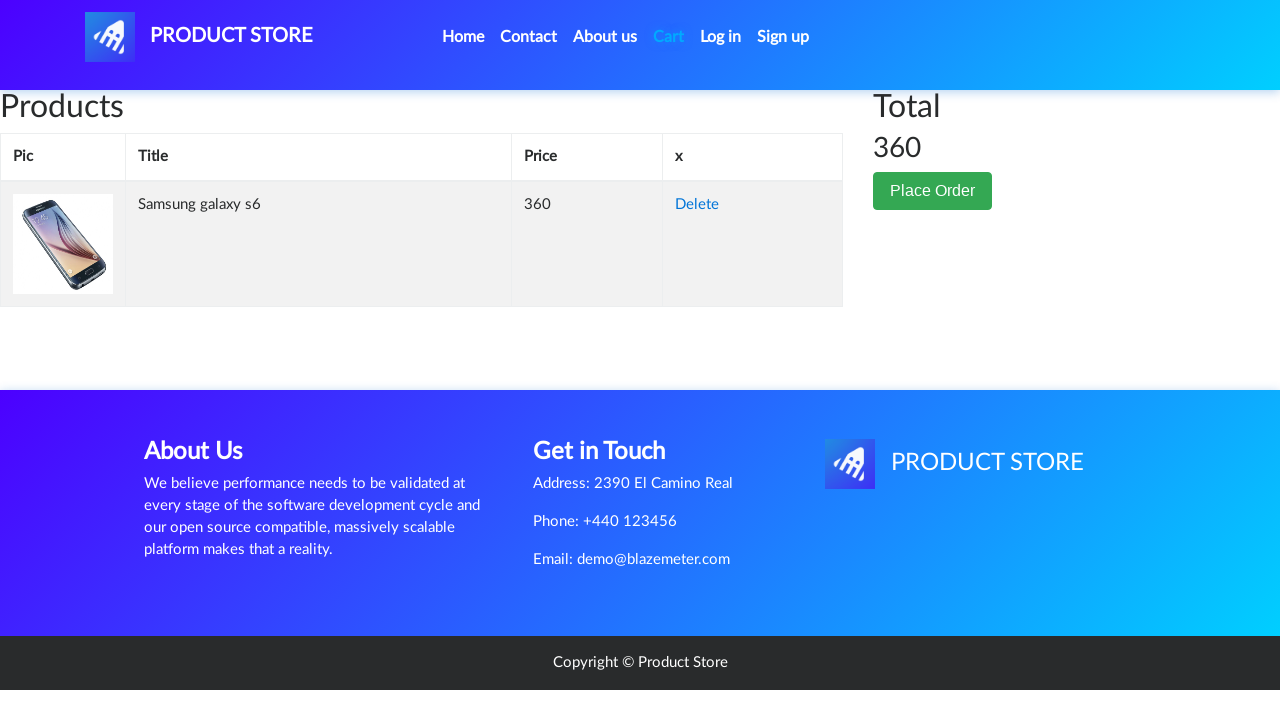

Clicked 'Place Order' button at (933, 191) on button[data-target='#orderModal']
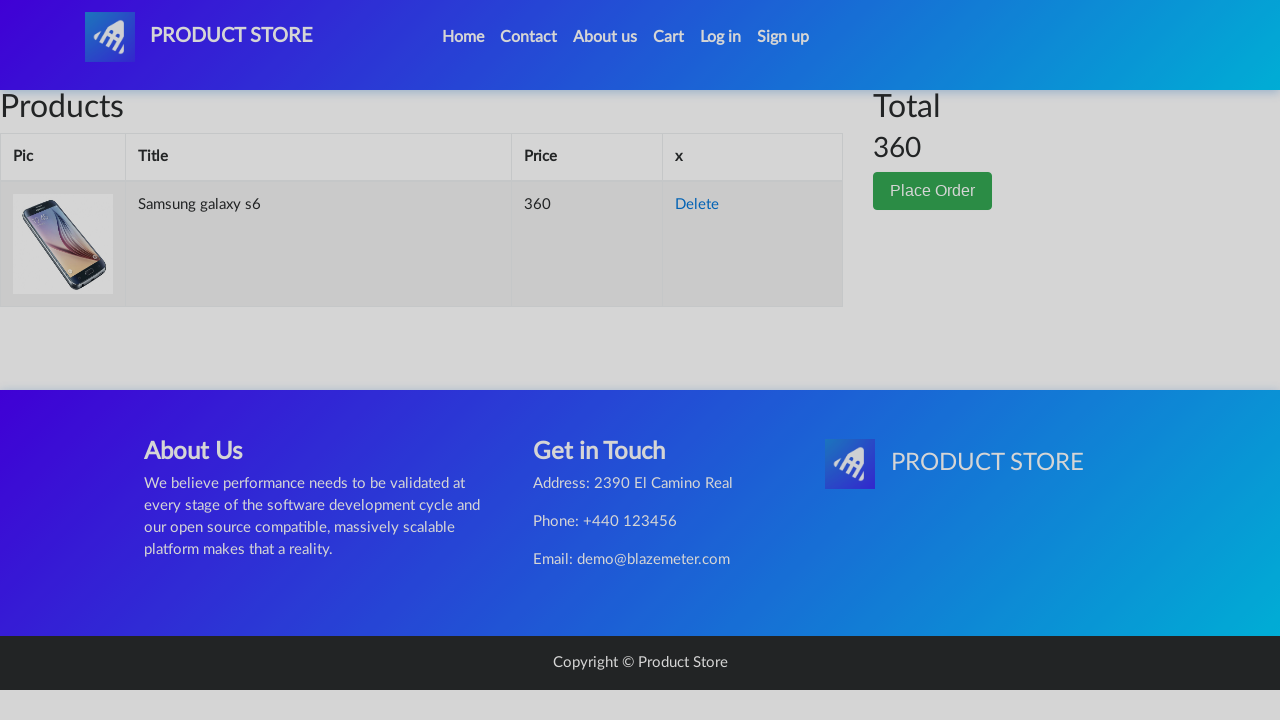

Order modal appeared and is visible
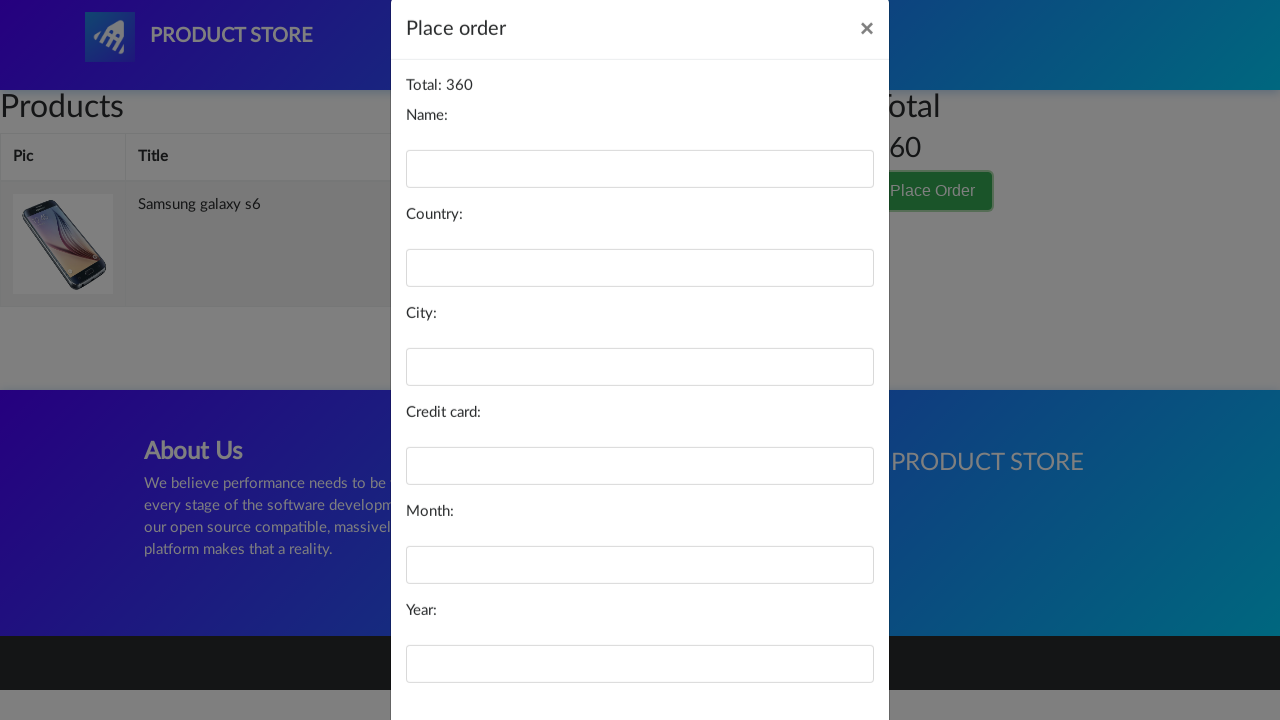

Filled in name field with 'John Smith' on #name
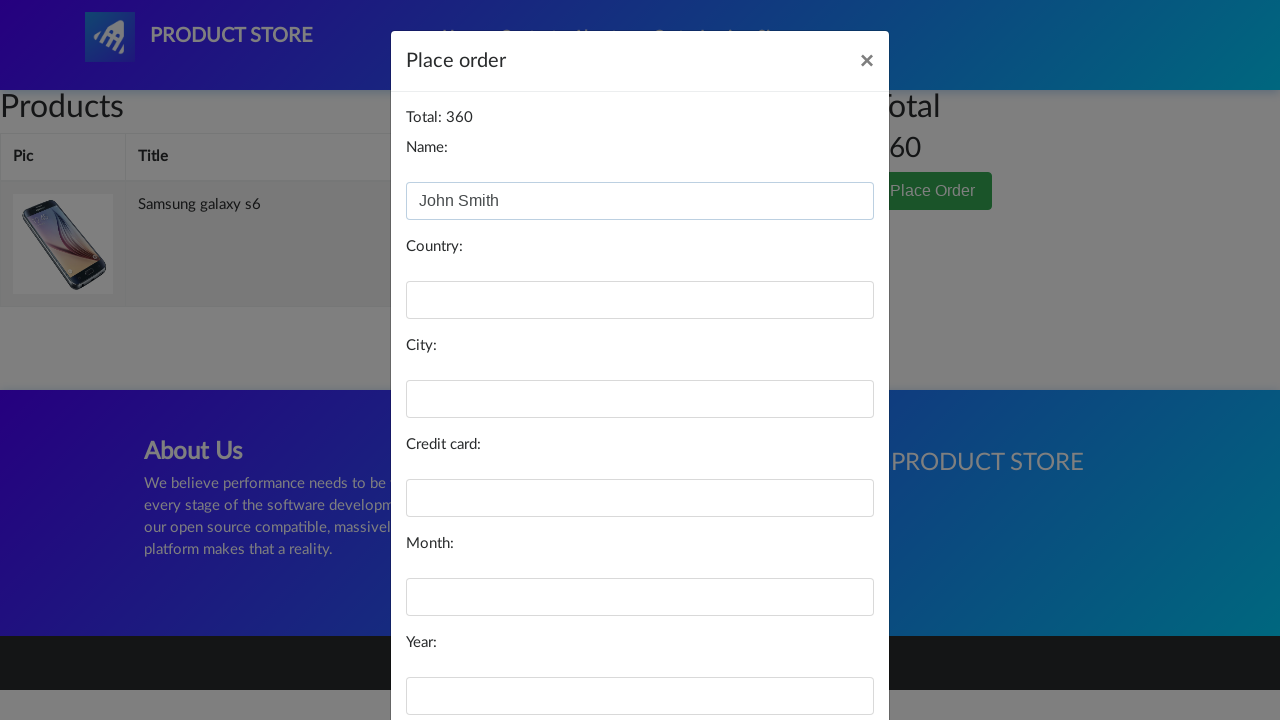

Filled in country field with 'United States' on #country
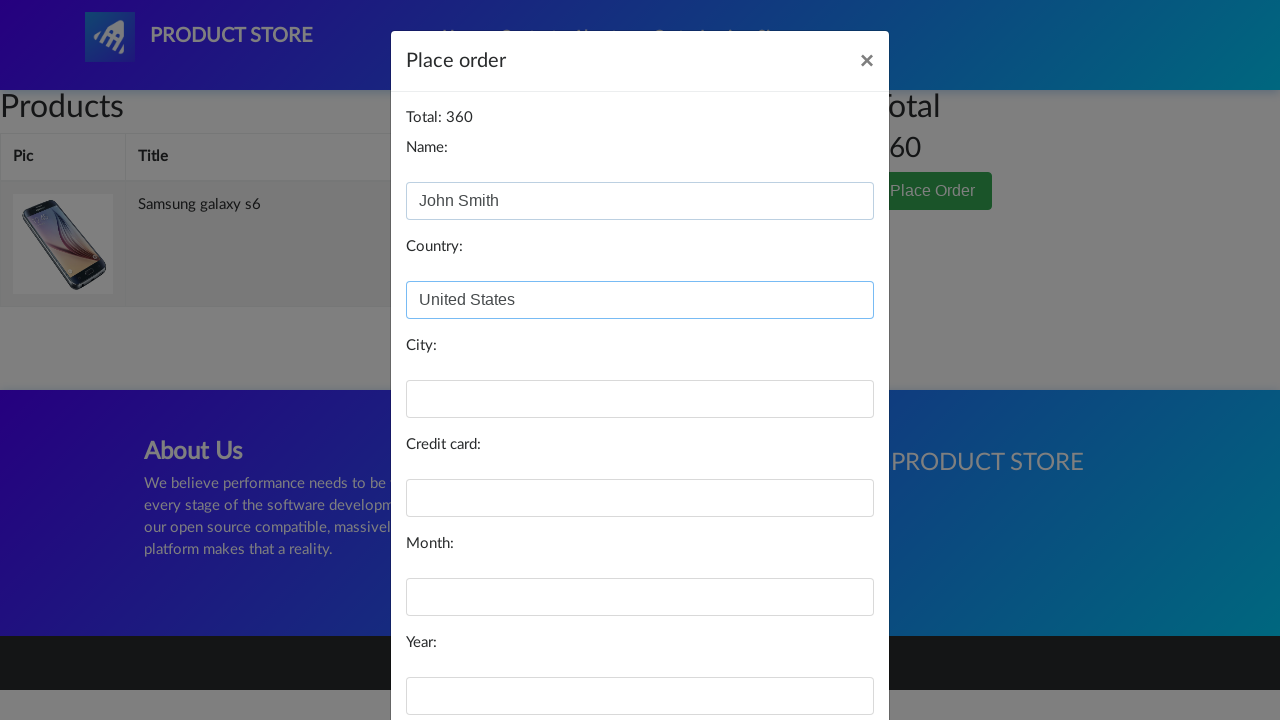

Filled in city field with 'New York' on #city
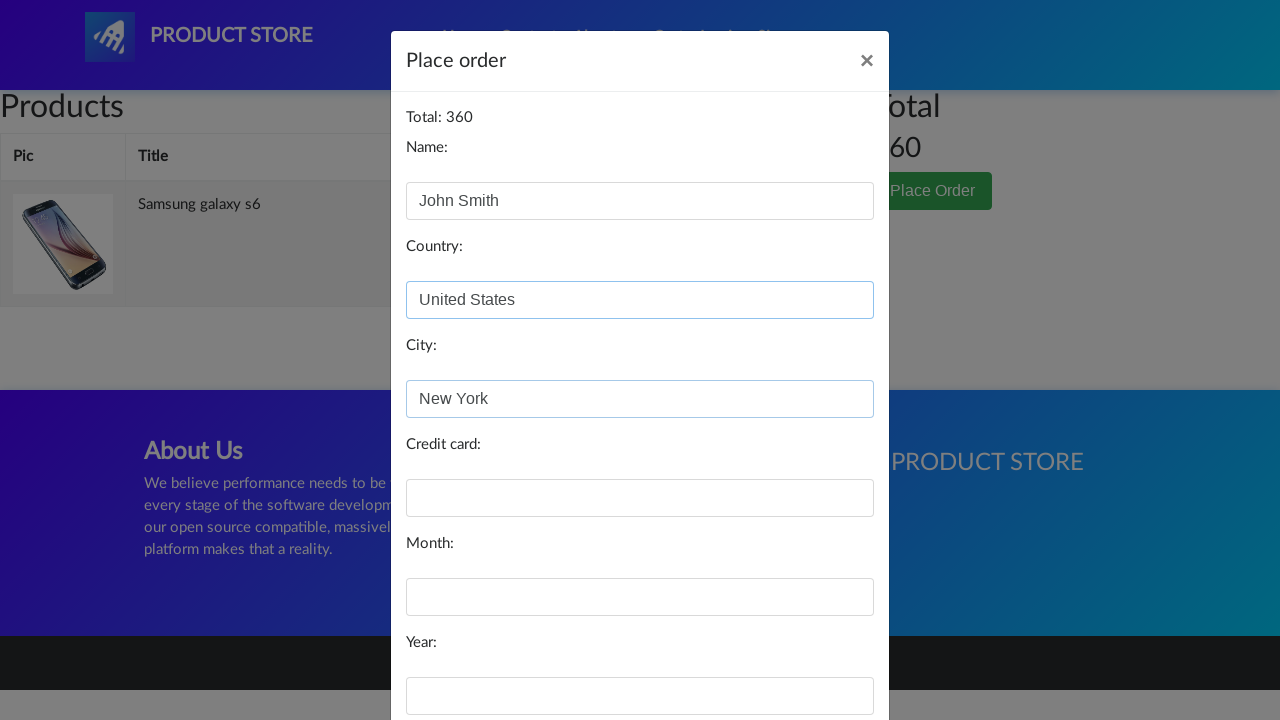

Filled in credit card field with test card number on #card
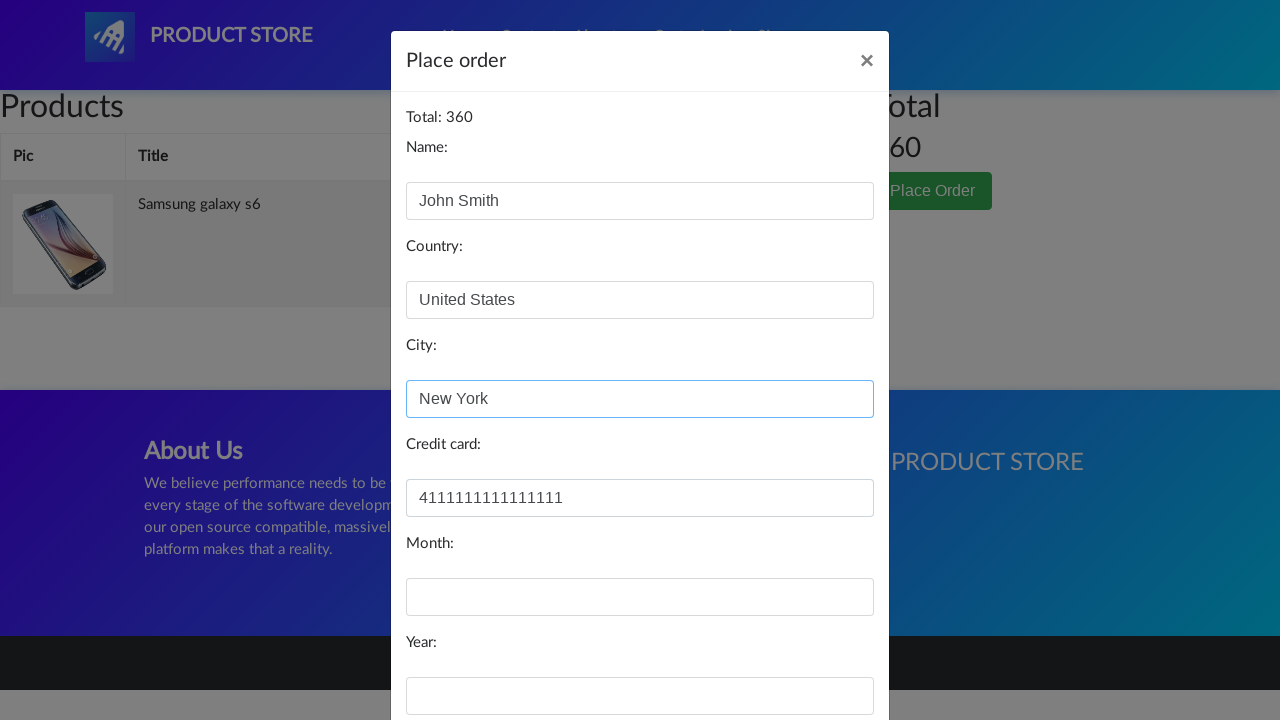

Filled in month field with '12' on #month
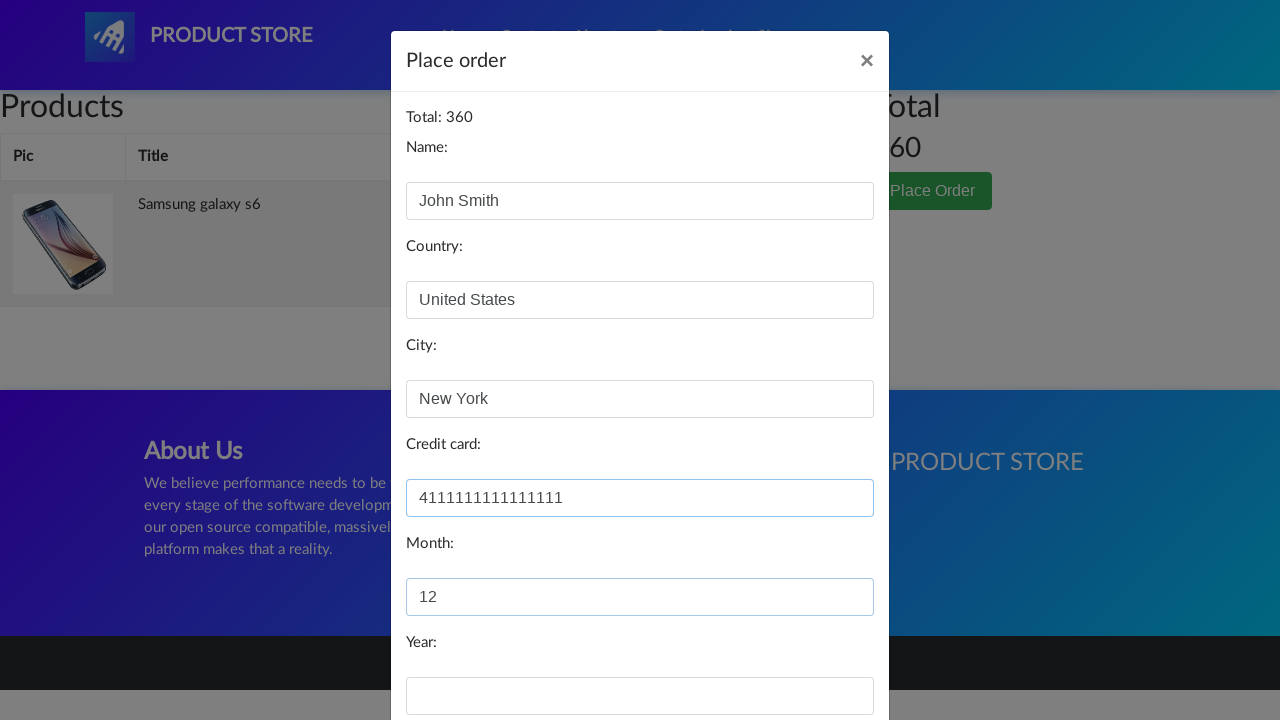

Filled in year field with '2025' on #year
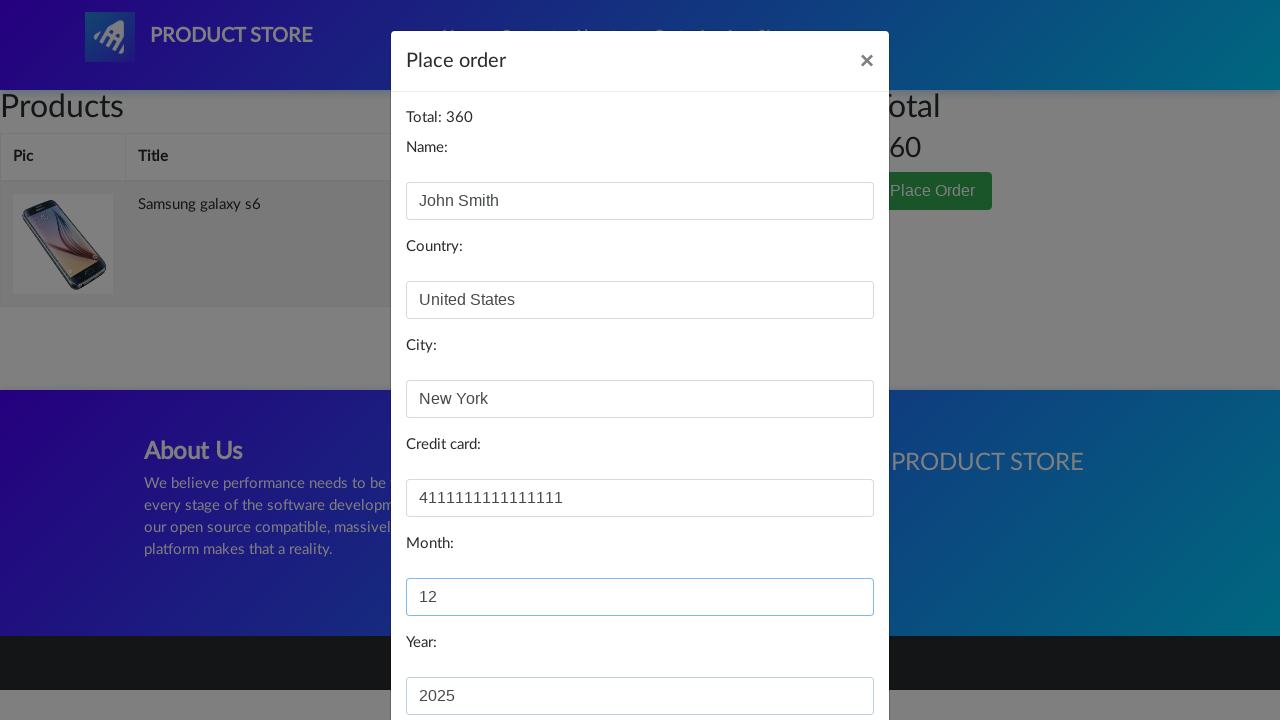

Clicked 'Purchase' button to complete order at (823, 655) on button[onclick='purchaseOrder()']
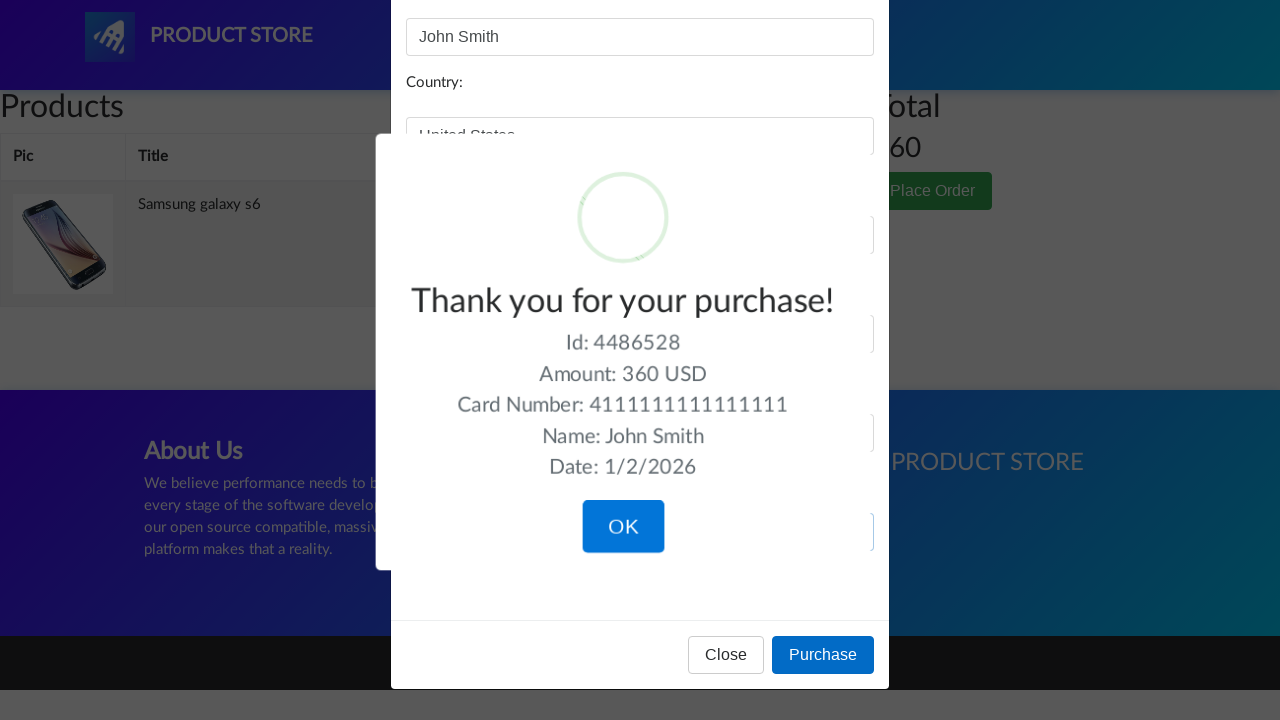

Order confirmation alert appeared
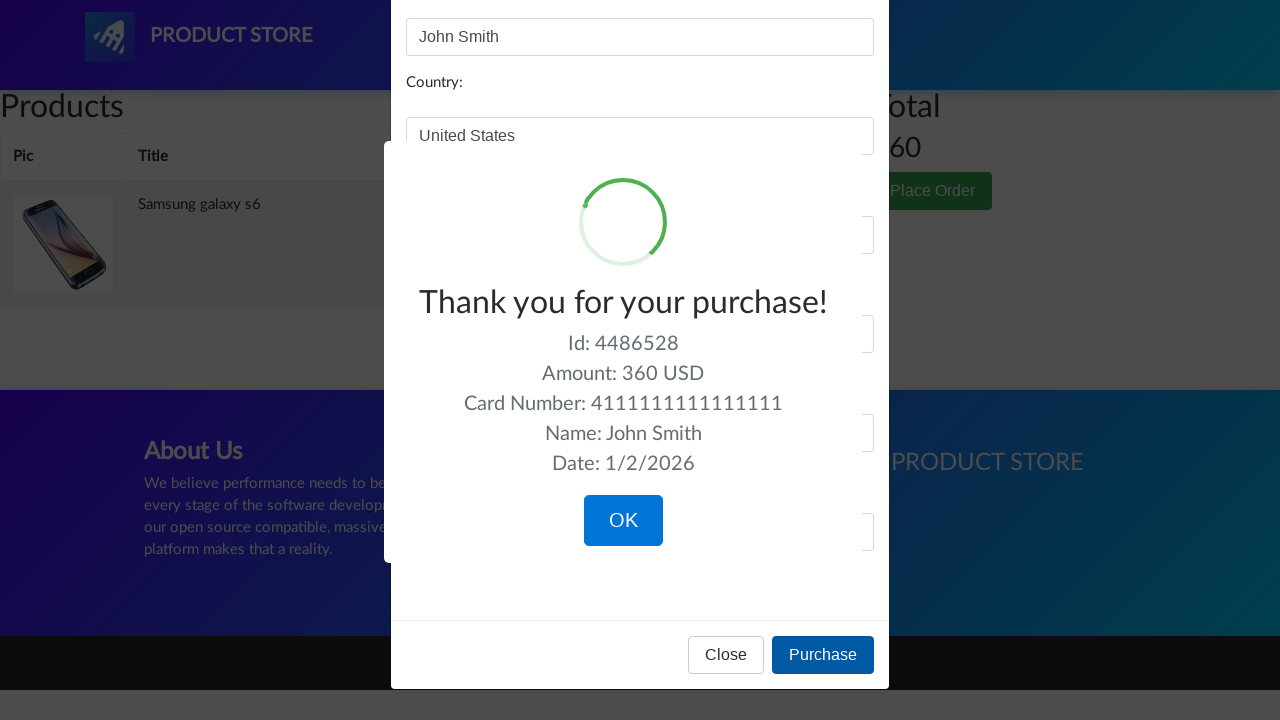

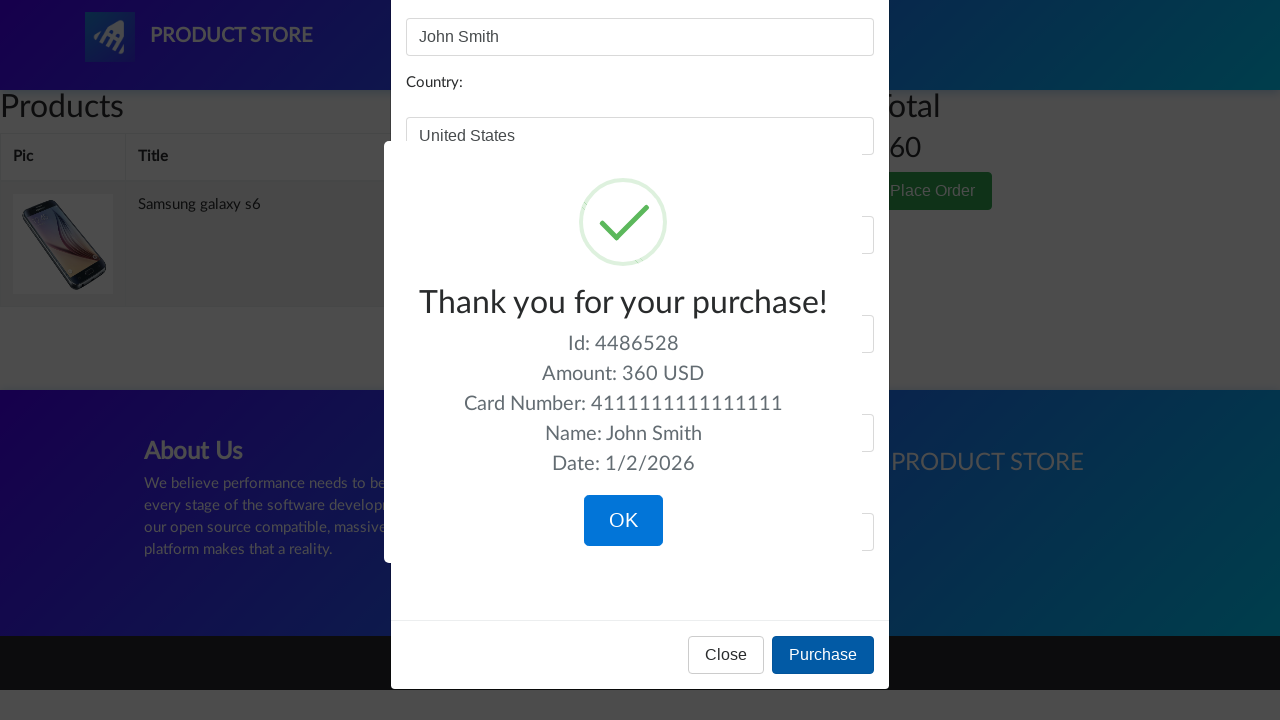